Tests web input functionality by filling number, text, password, and date fields, clicking a display button, and verifying the output values match the expected inputs.

Starting URL: https://practice.expandtesting.com/inputs

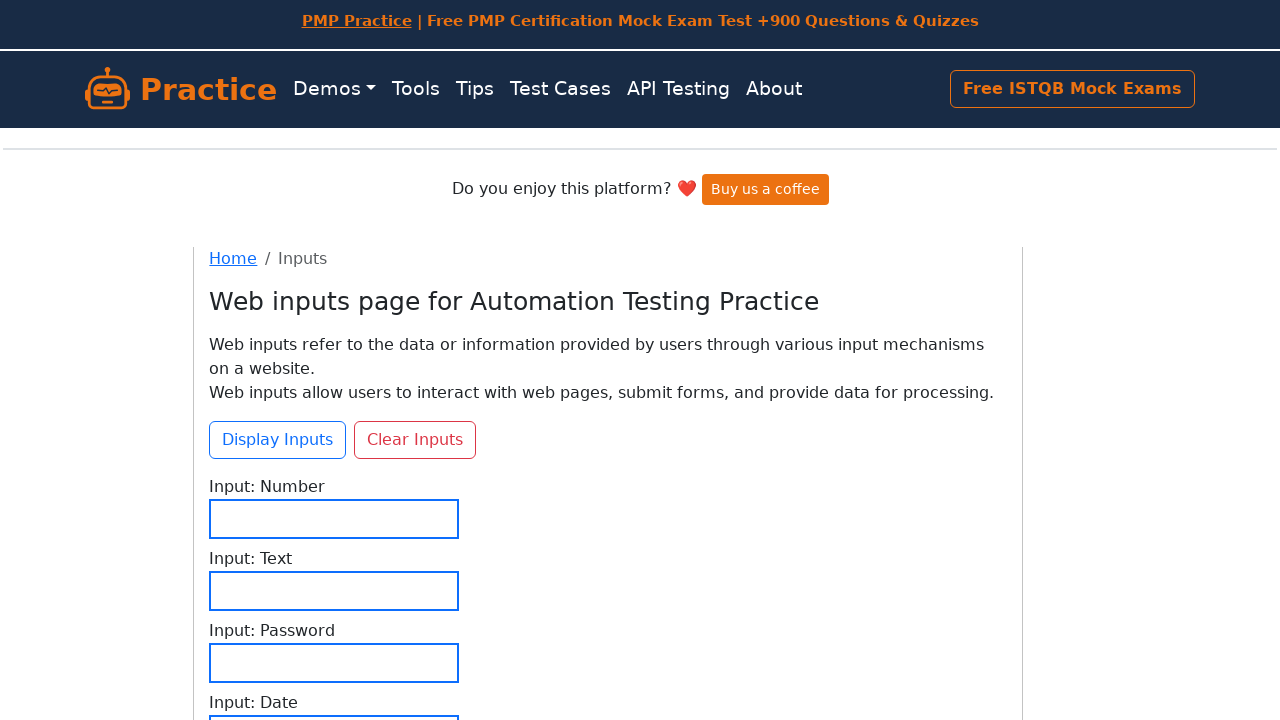

Filled number input field with '4' on input#input-number
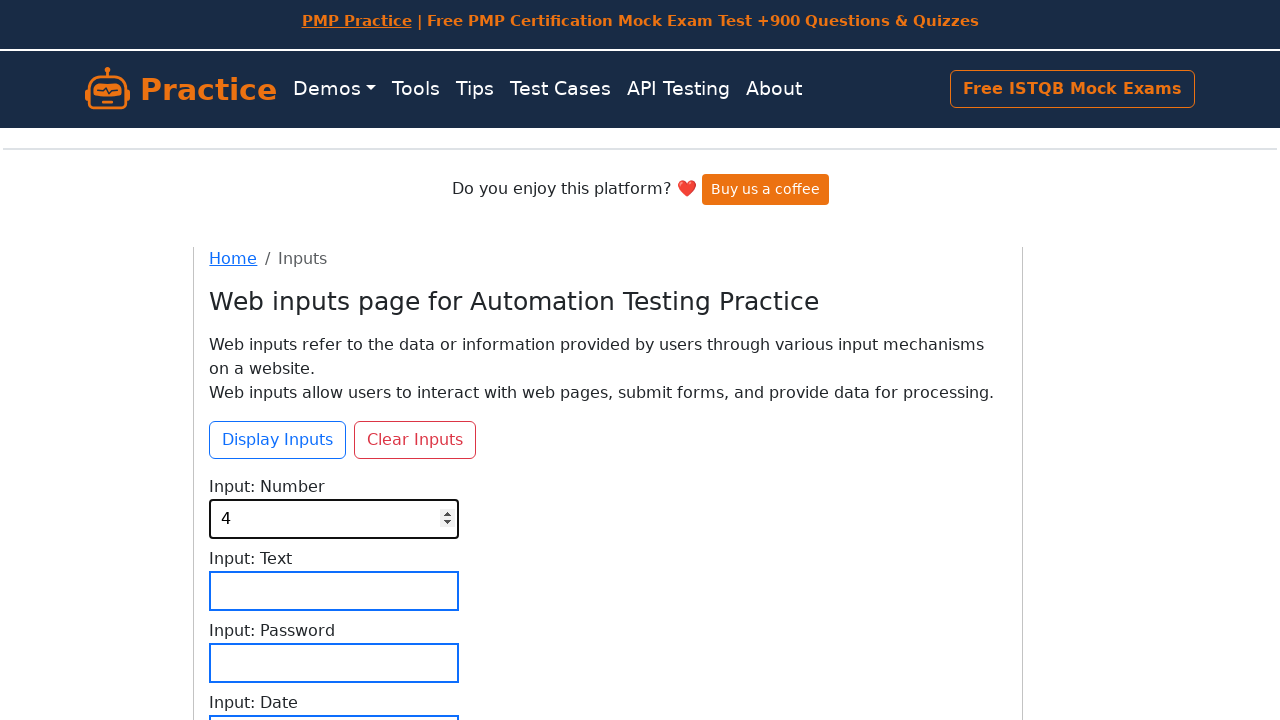

Filled text input field with 'one' on input#input-text
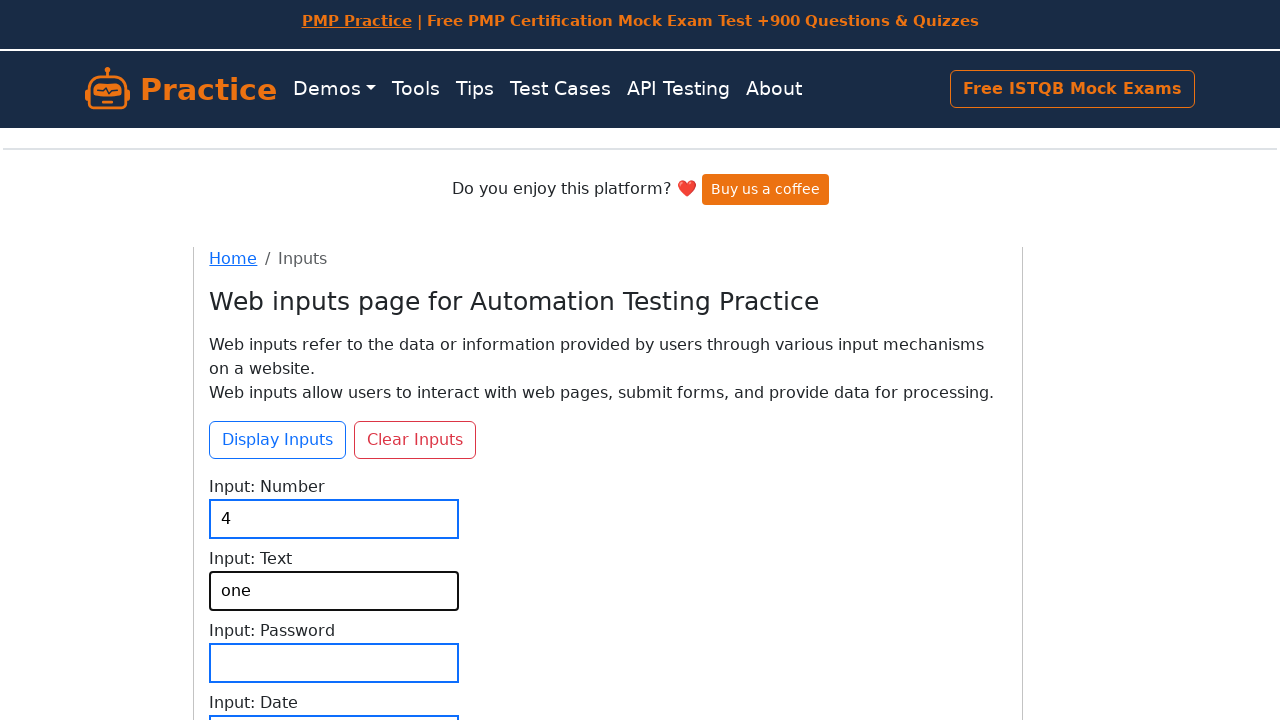

Filled password input field with 'one@' on input#input-password
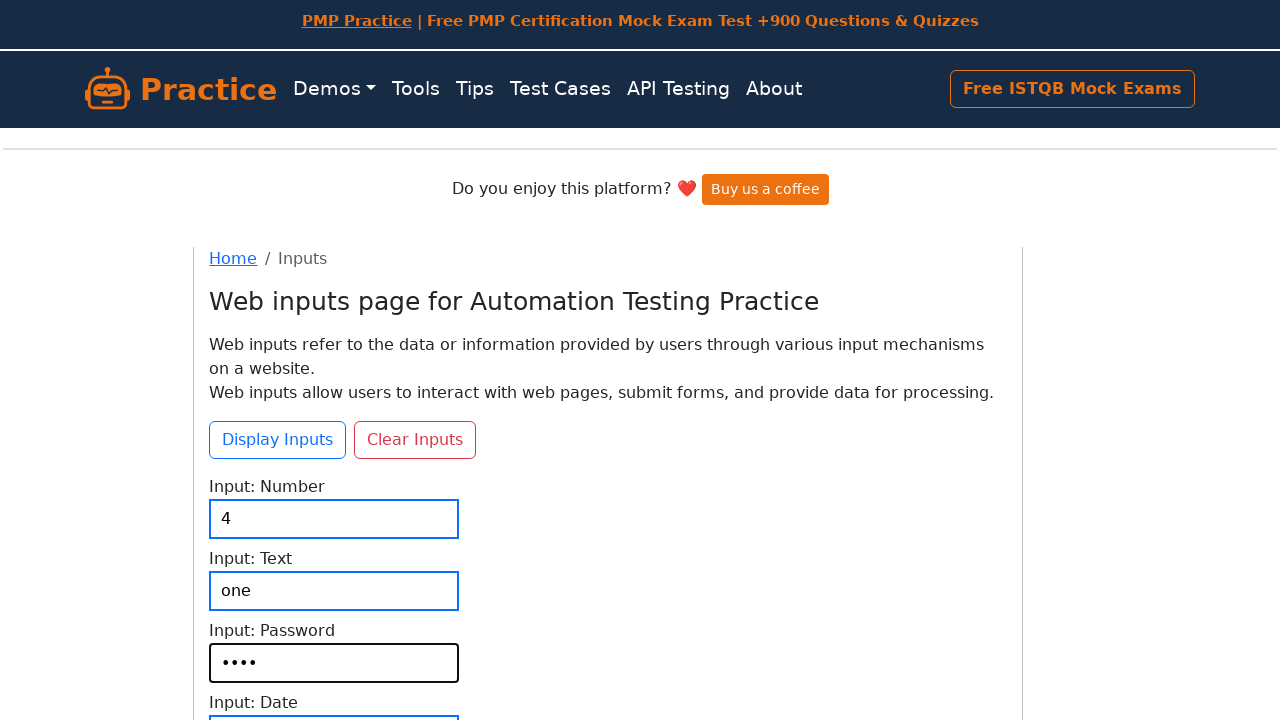

Filled date input field with '1981-12-02' on input#input-date
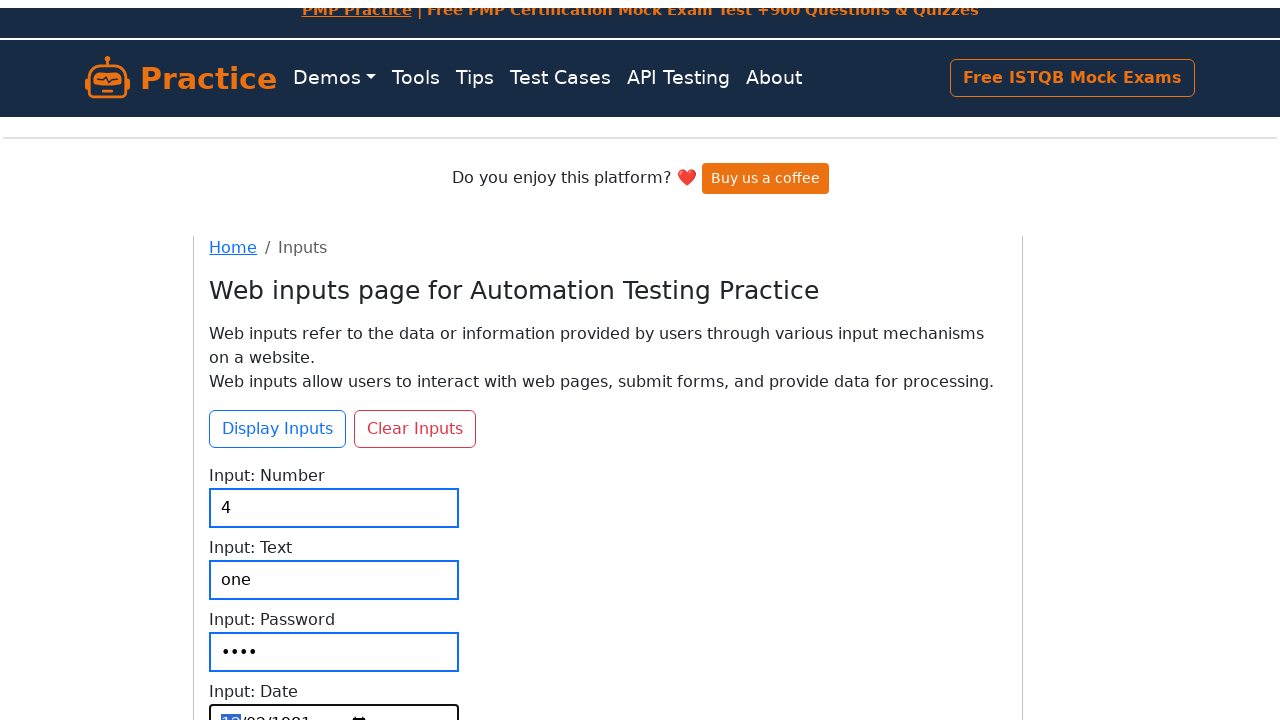

Clicked the display button to show output values at (278, 270) on button#btn-display-inputs
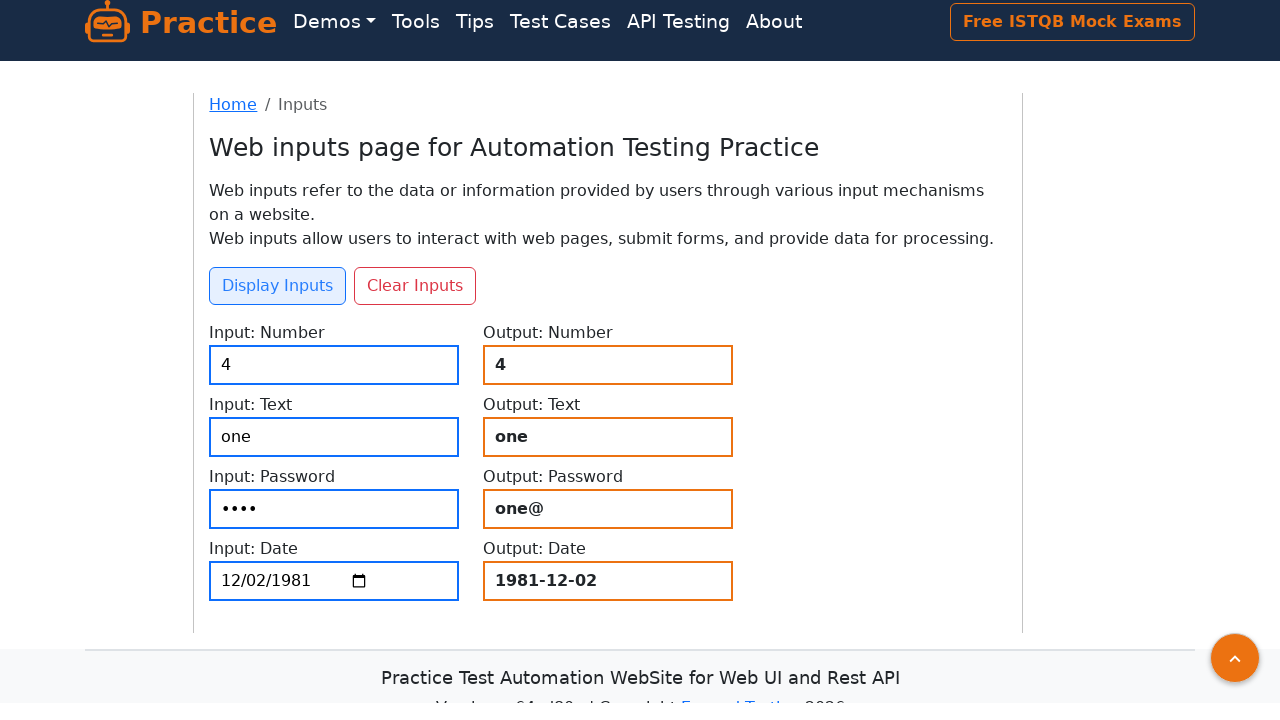

Output elements loaded and became visible
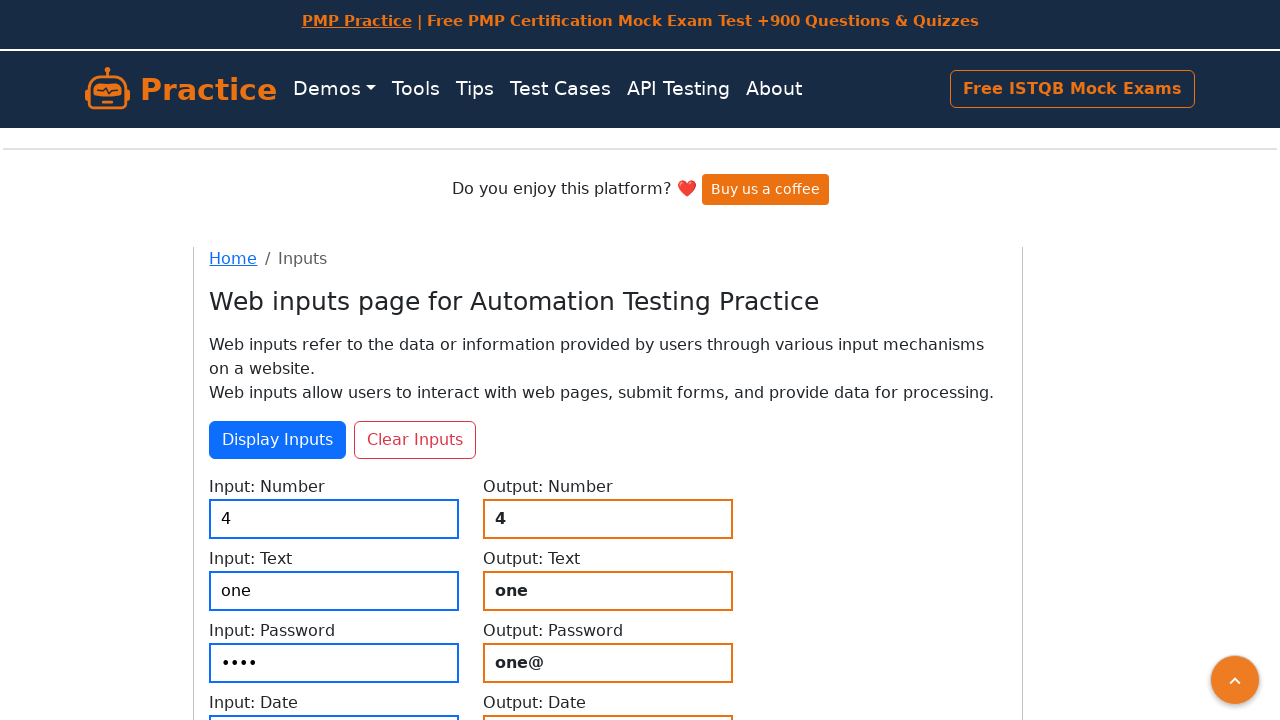

Verified output number field equals '4'
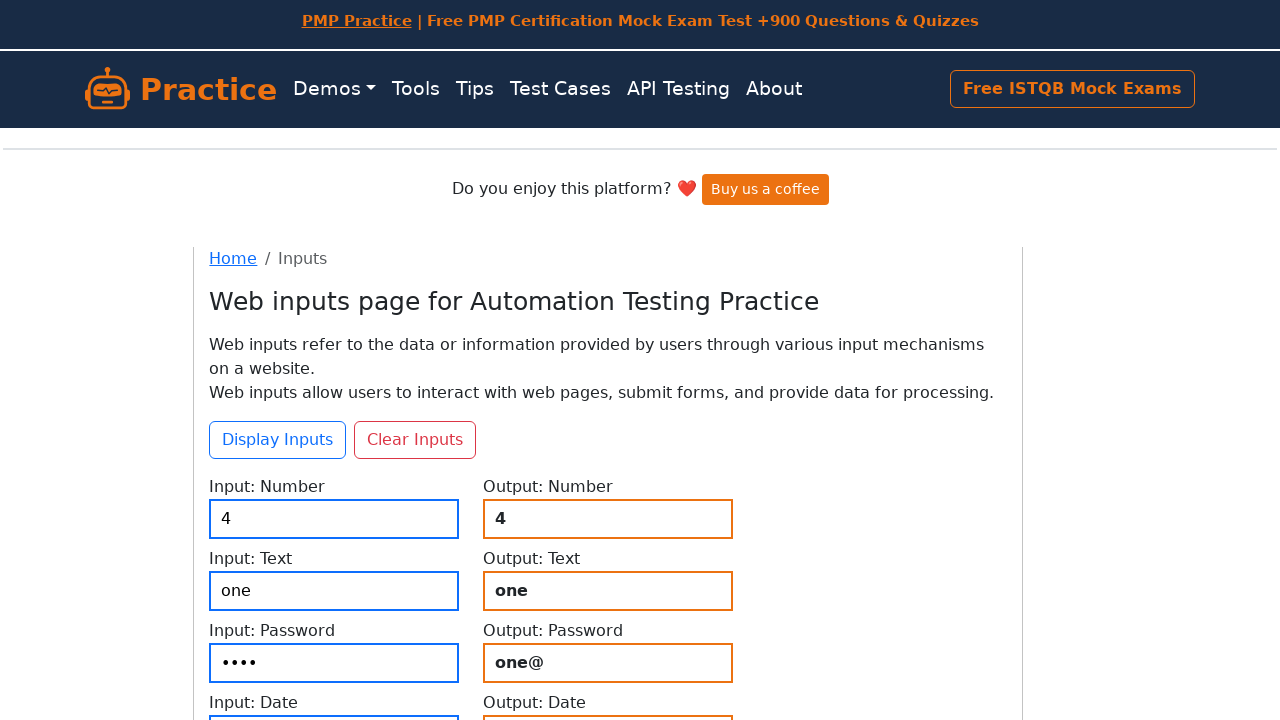

Verified output text field equals 'one'
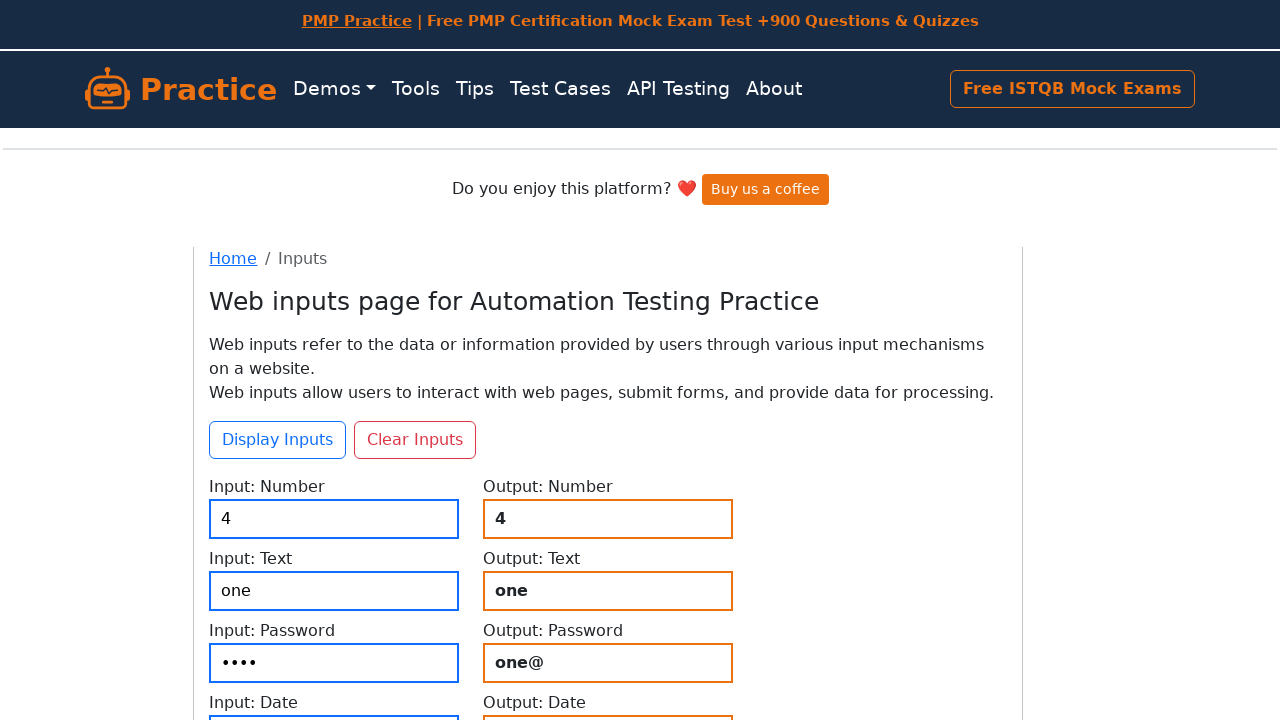

Verified output password field equals 'one@'
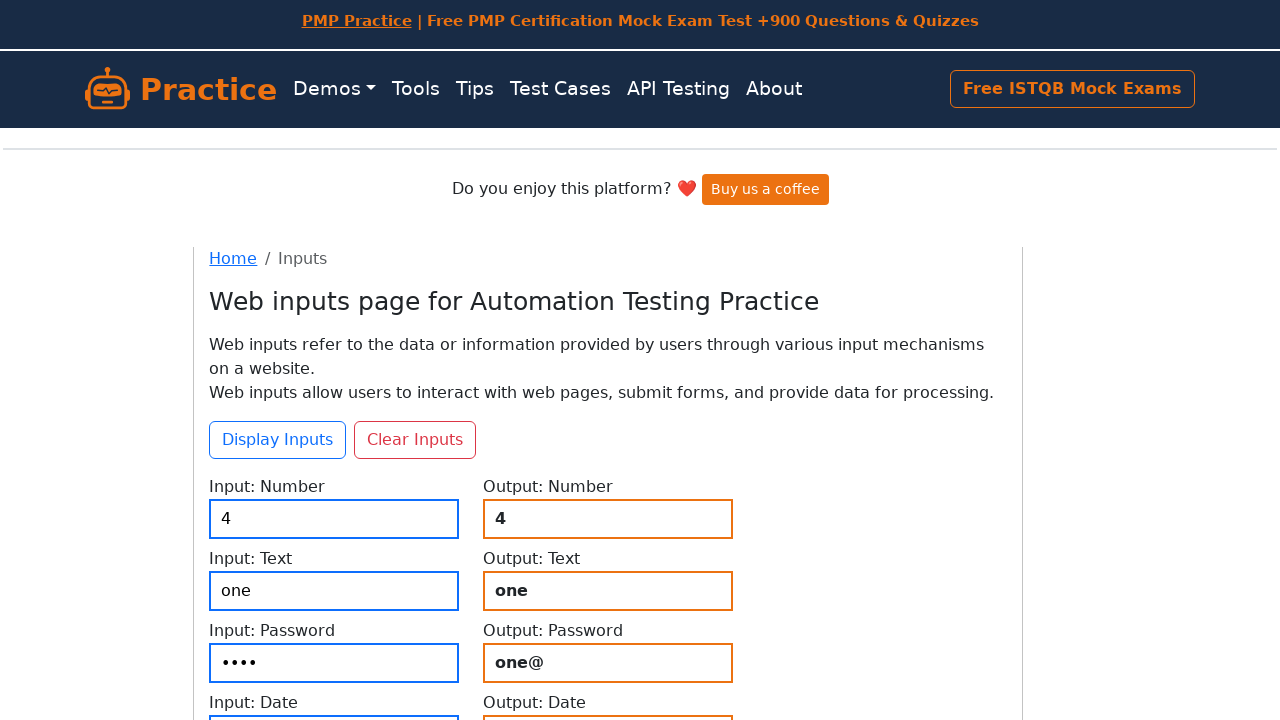

Verified output date field equals '1981-12-02'
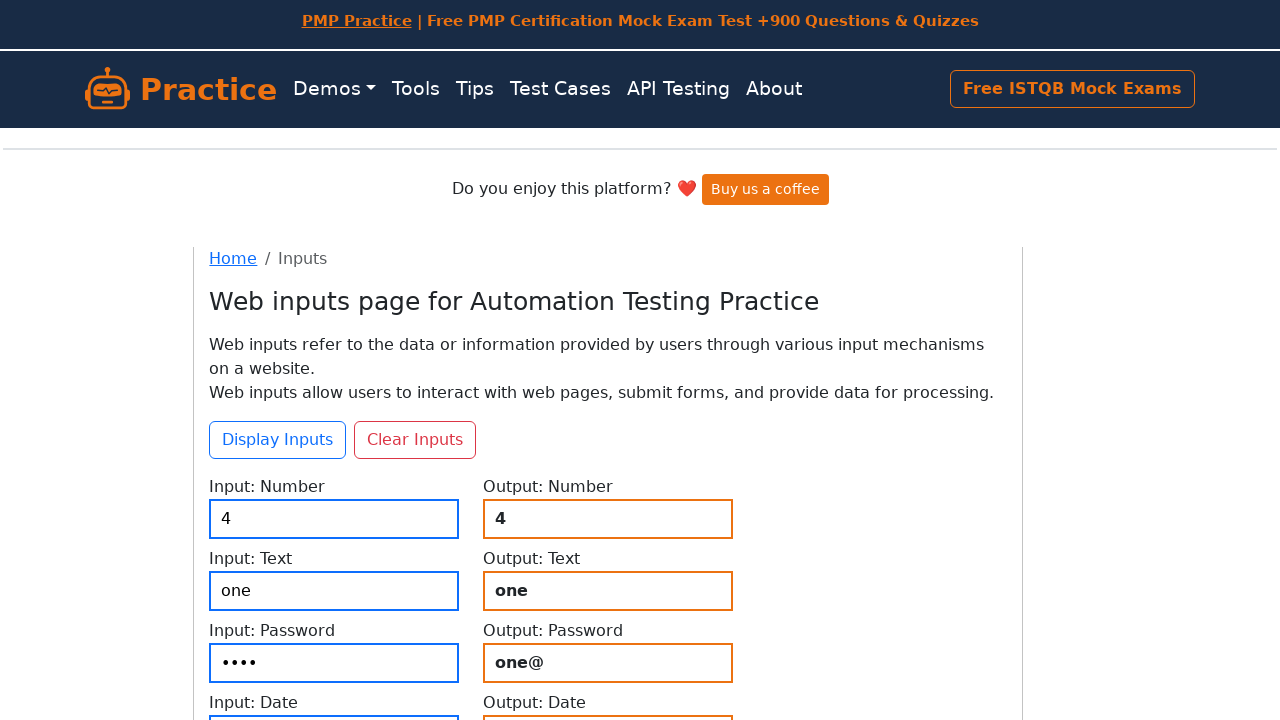

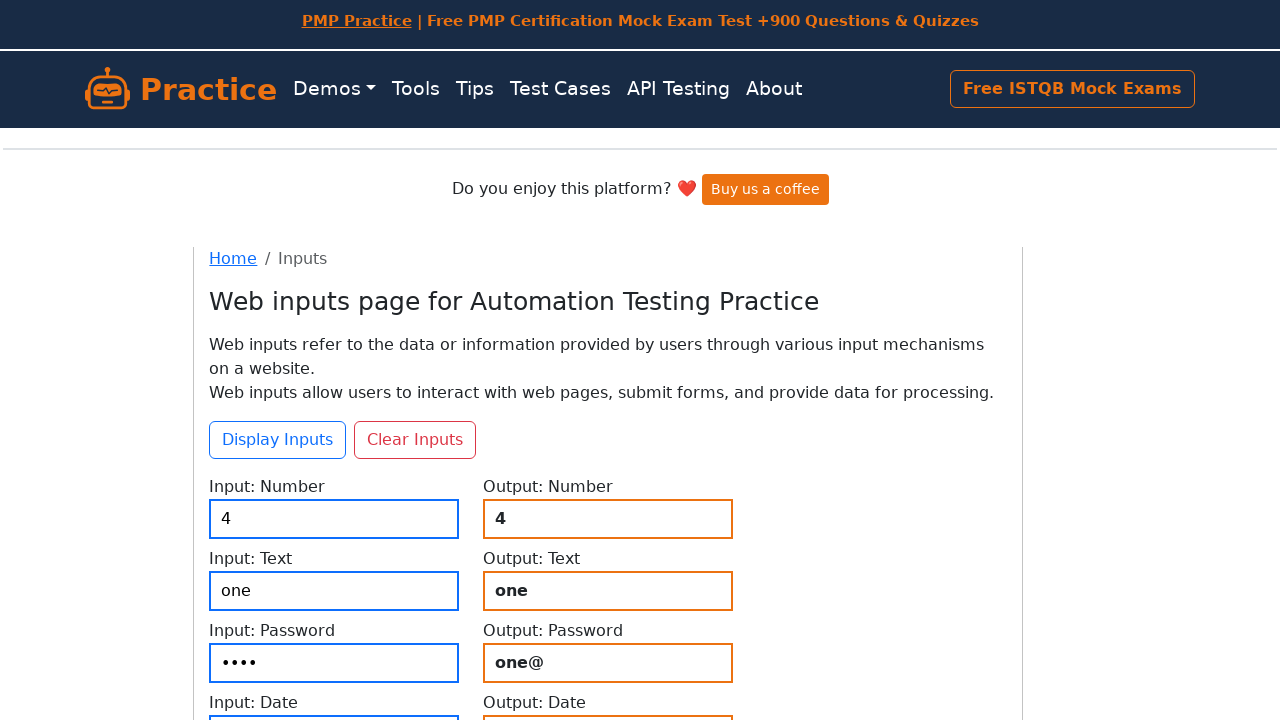